Tests JavaScript confirmation alert handling by clicking a button to trigger the alert, accepting it, and verifying the result message is displayed correctly.

Starting URL: http://the-internet.herokuapp.com/javascript_alerts

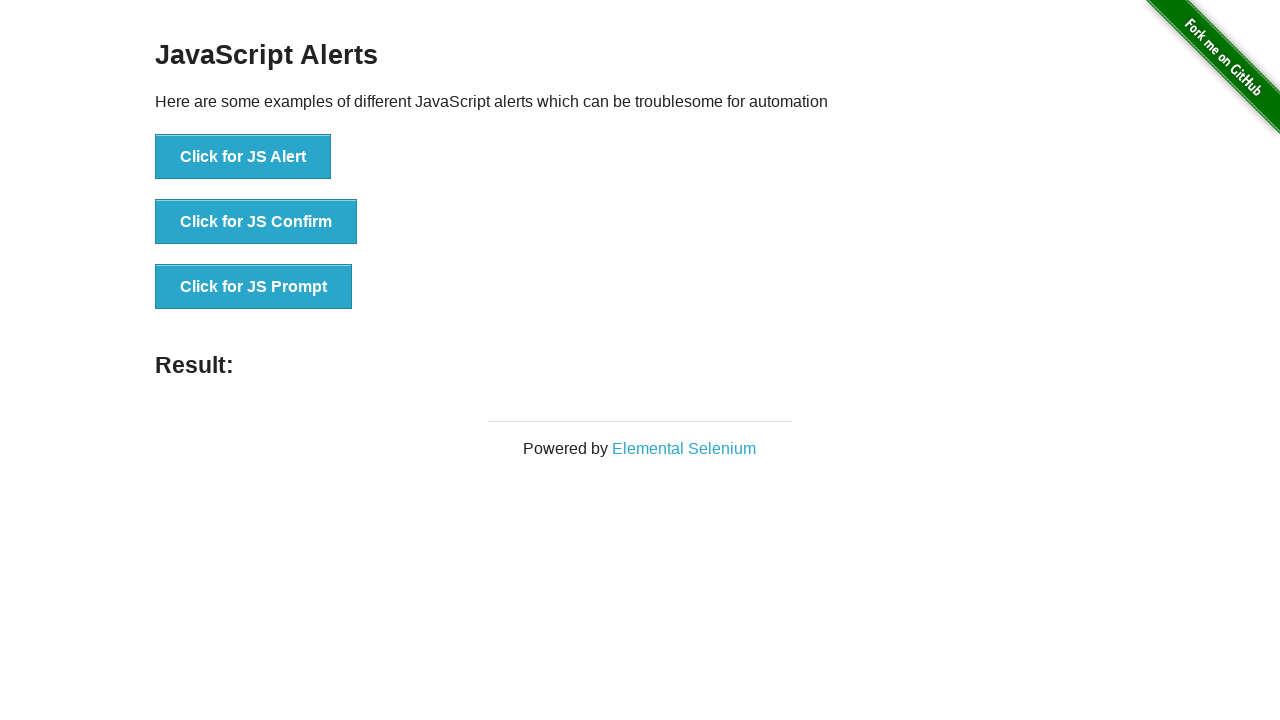

Clicked the second button to trigger JavaScript confirmation alert at (256, 222) on .example li:nth-child(2) button
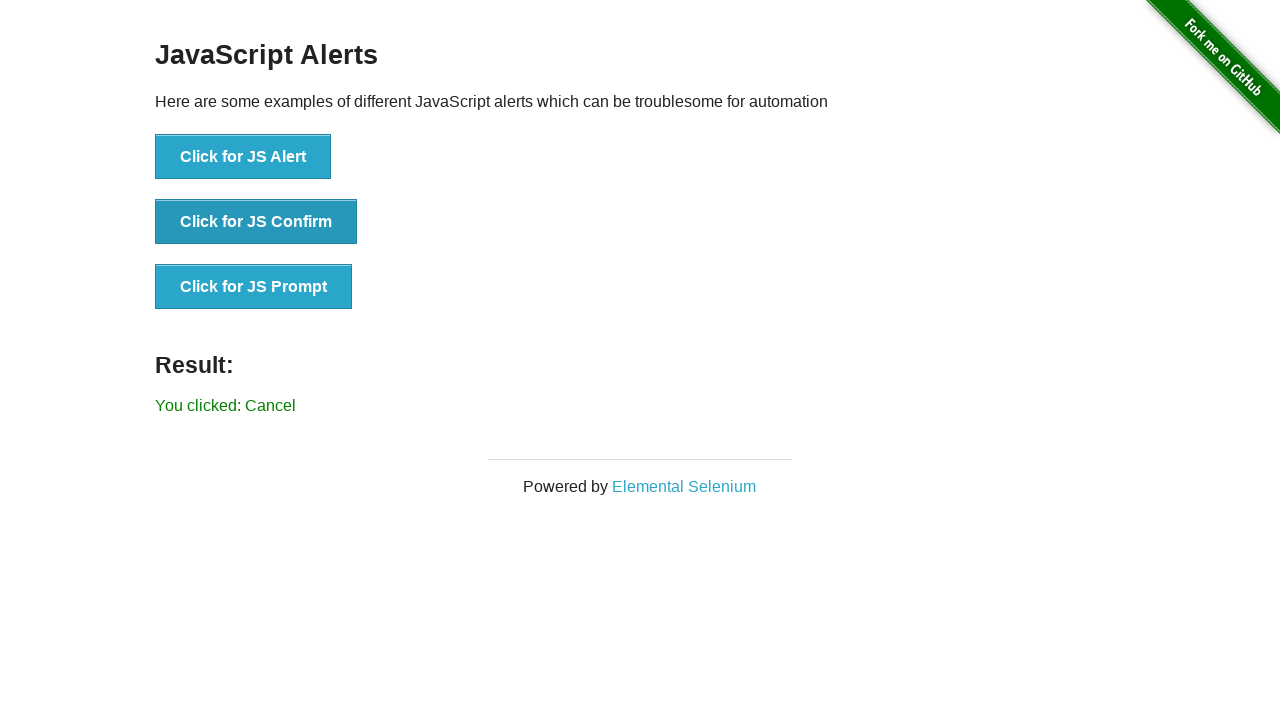

Set up dialog handler to accept JavaScript alerts
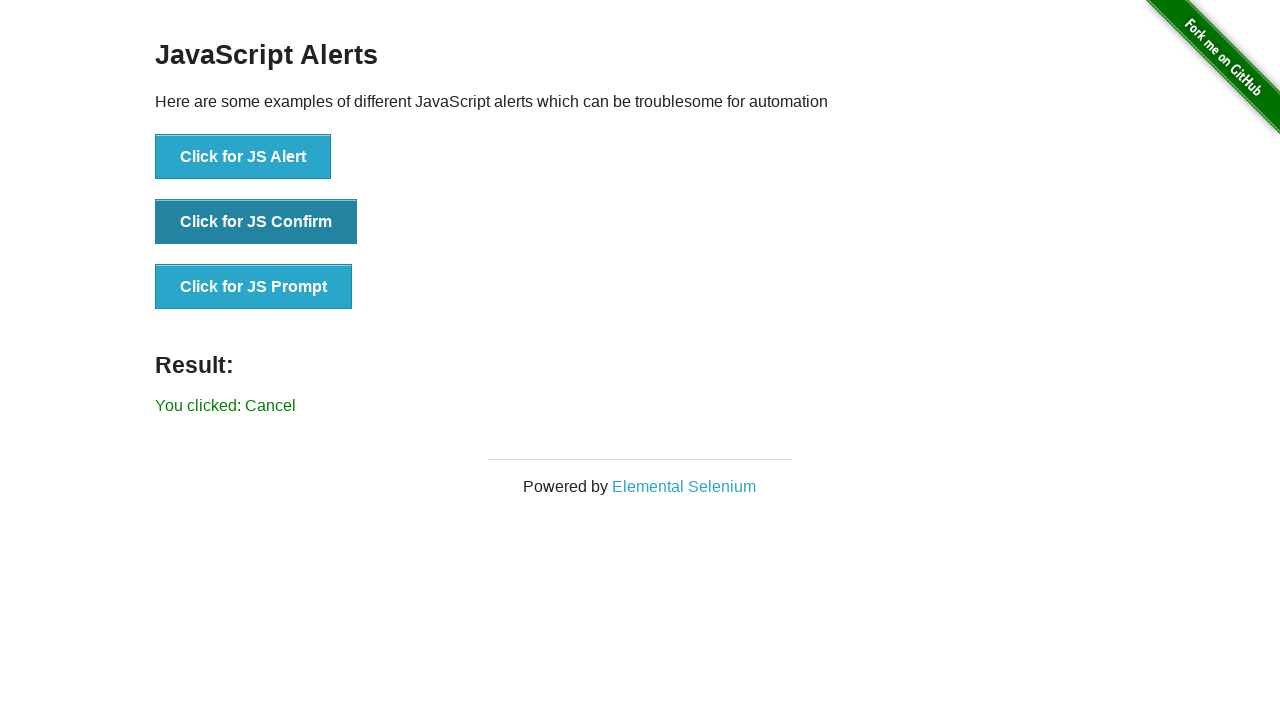

Clicked the second button again to trigger the alert with handler in place at (256, 222) on .example li:nth-child(2) button
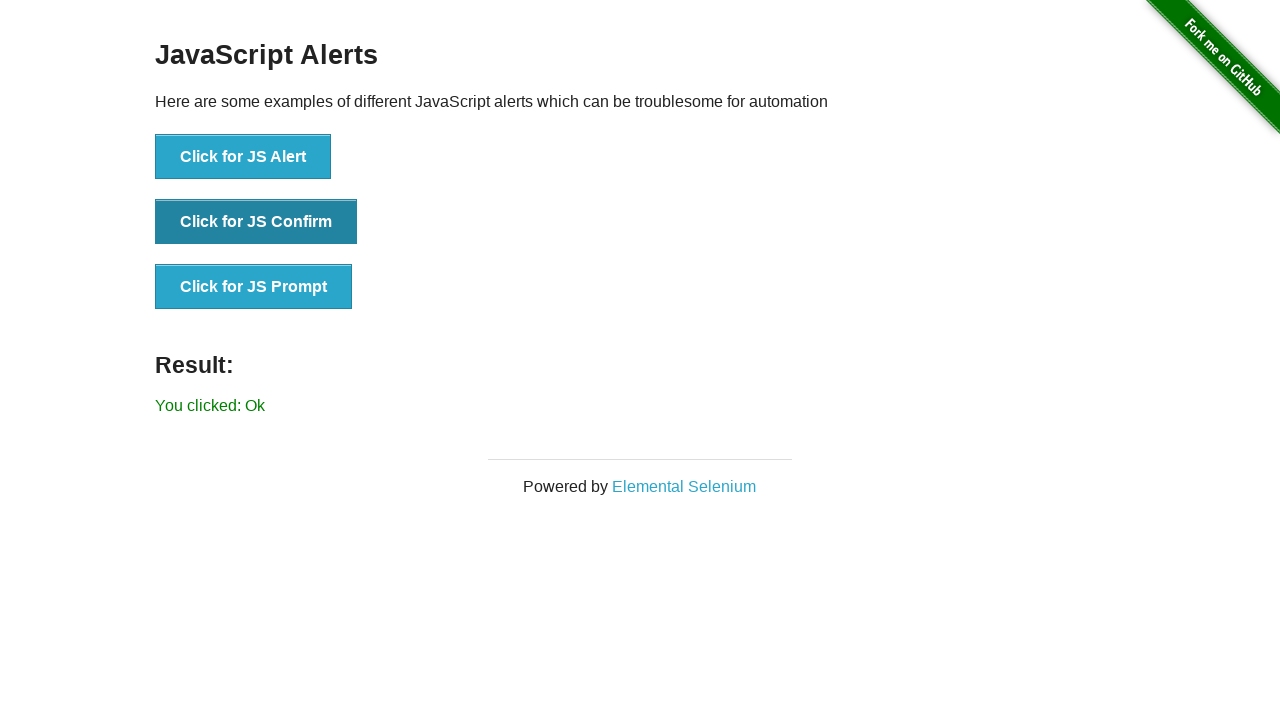

Result message element loaded
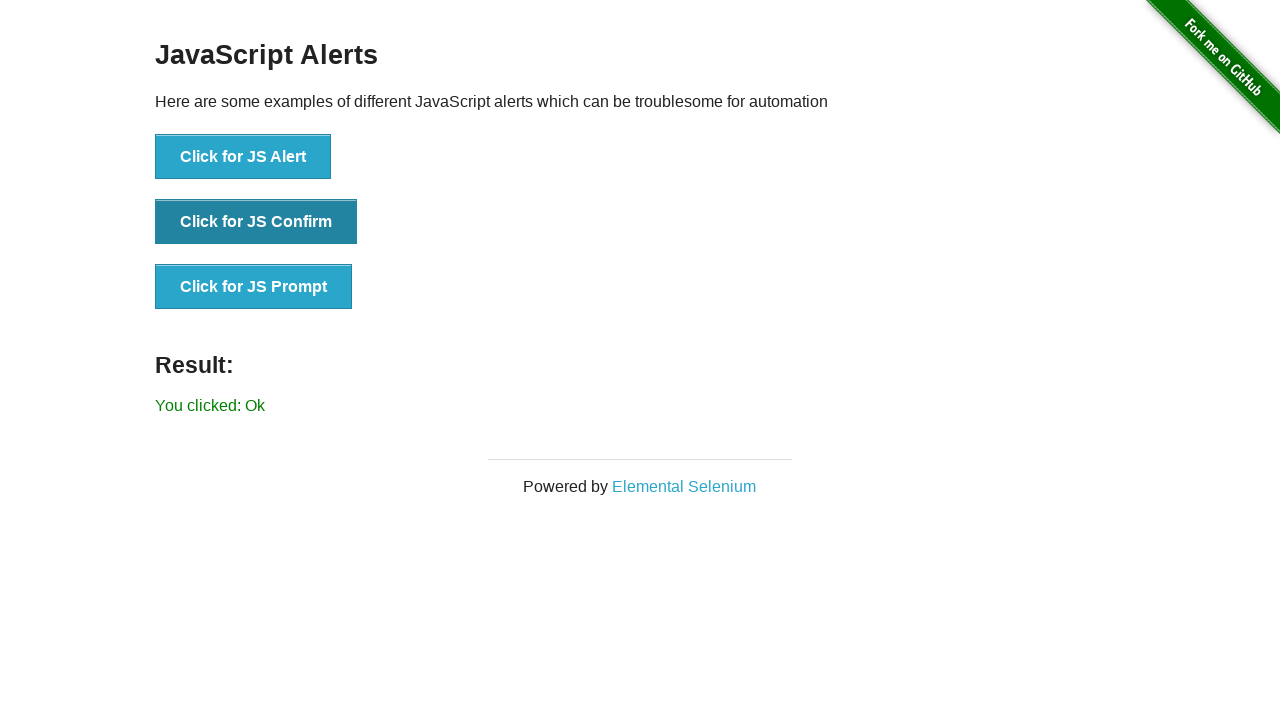

Retrieved result text: 'You clicked: Ok'
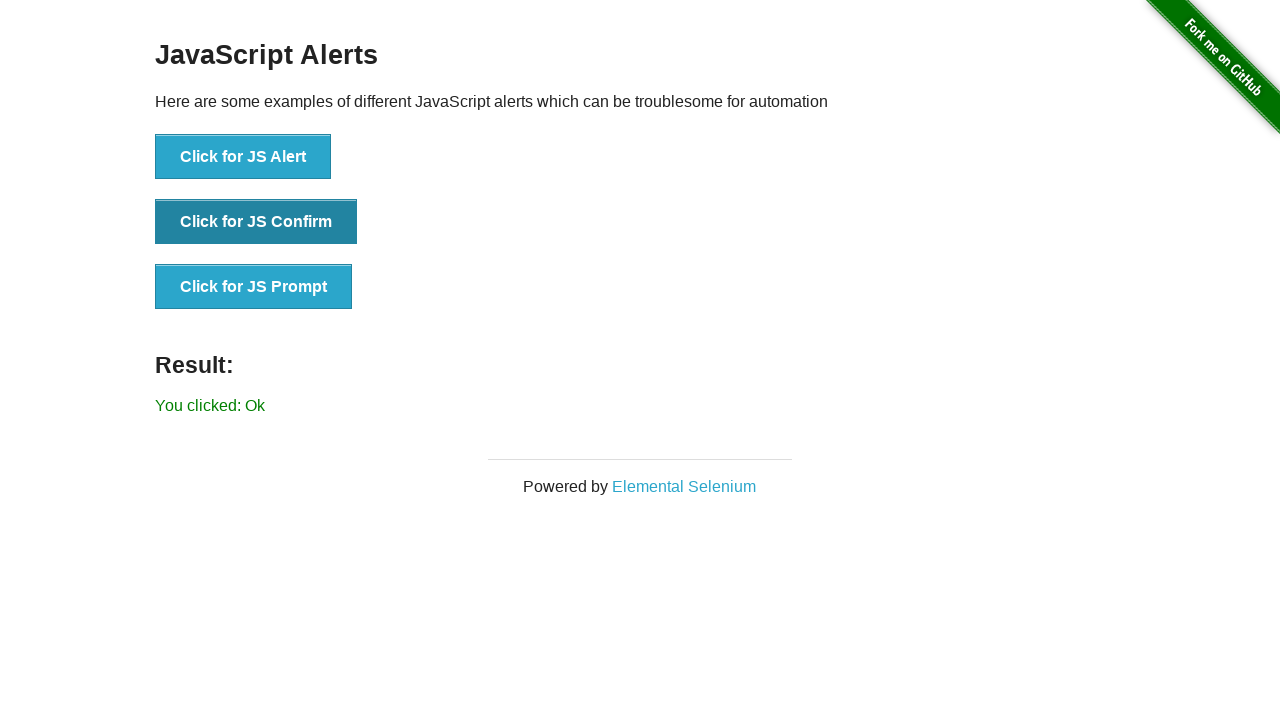

Verified that result text equals 'You clicked: Ok'
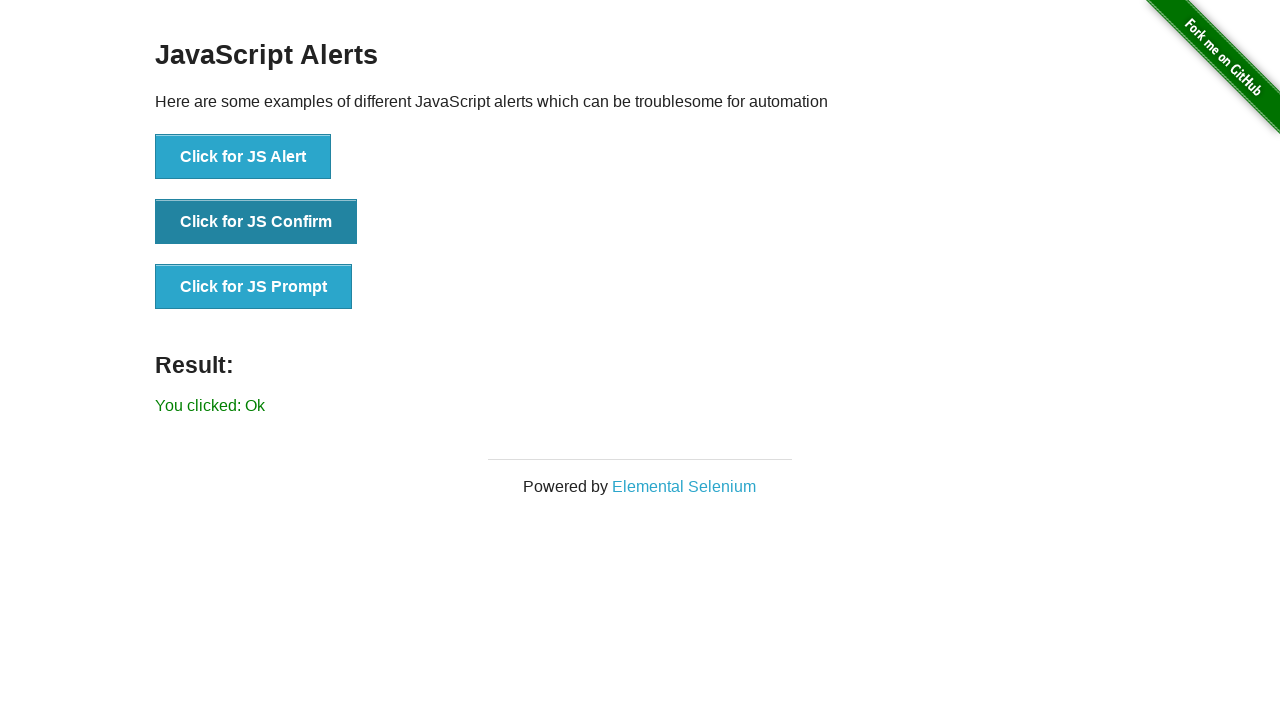

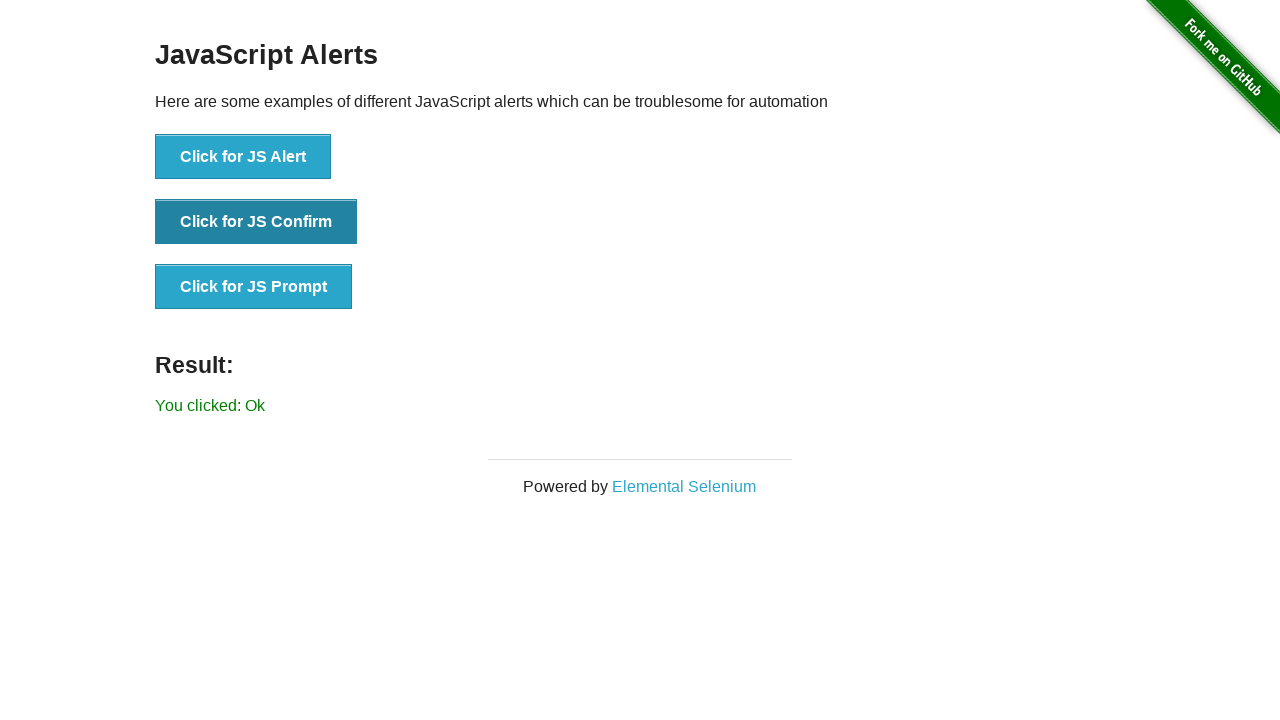